Tests the triangle calculator by entering invalid triangle sides (1,2,1) and verifying it shows an error that it's not a triangle

Starting URL: https://testpages.eviltester.com/styled/apps/triangle/triangle001.html

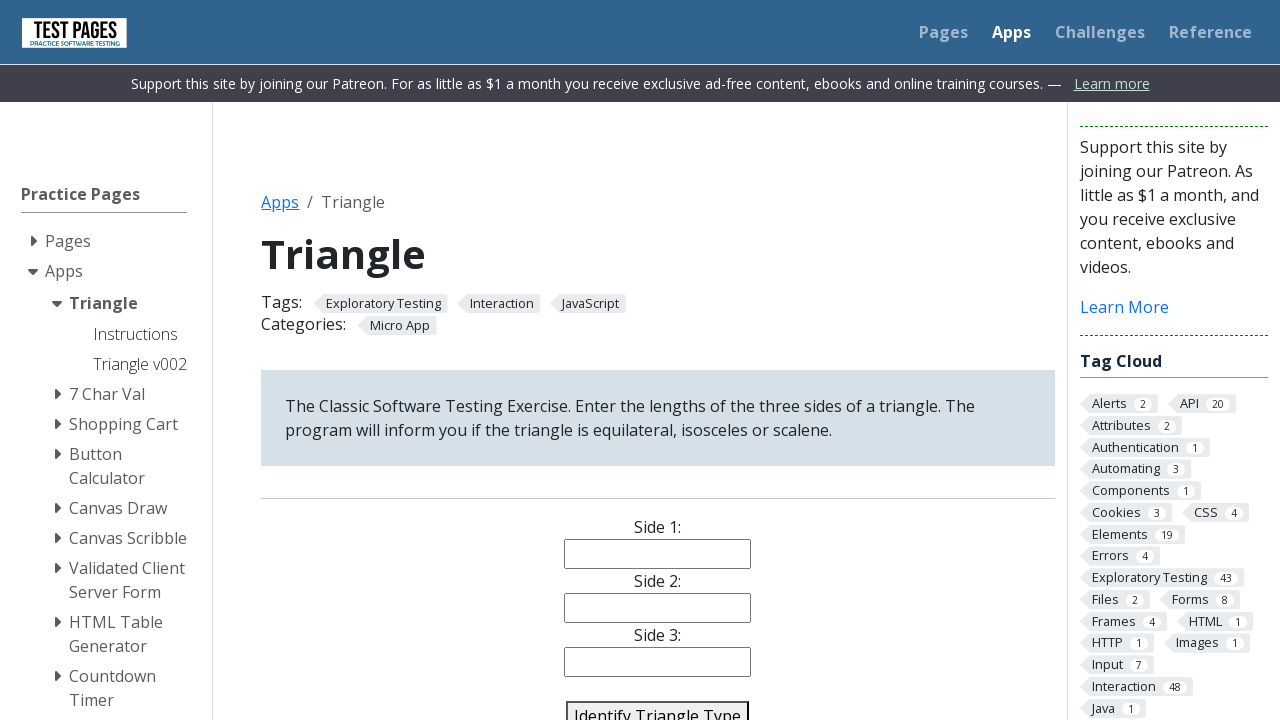

Navigated to triangle calculator page
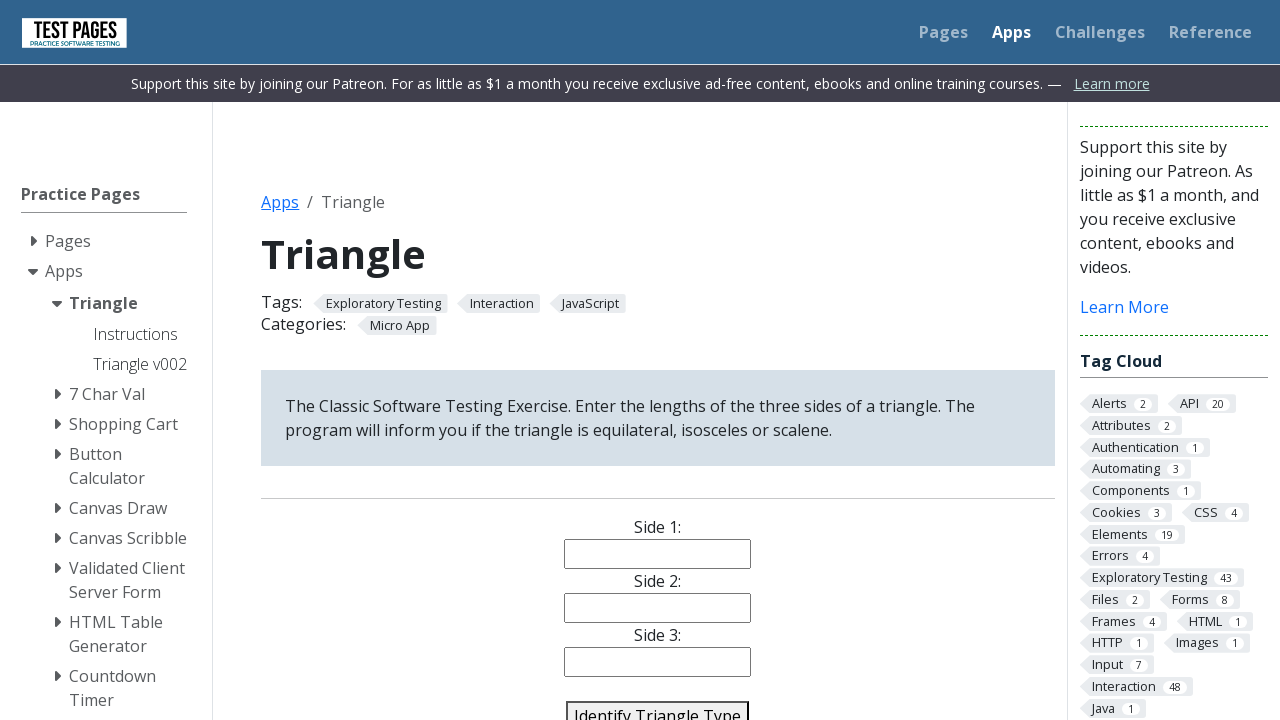

Filled side 1 field with value '1' on #side1
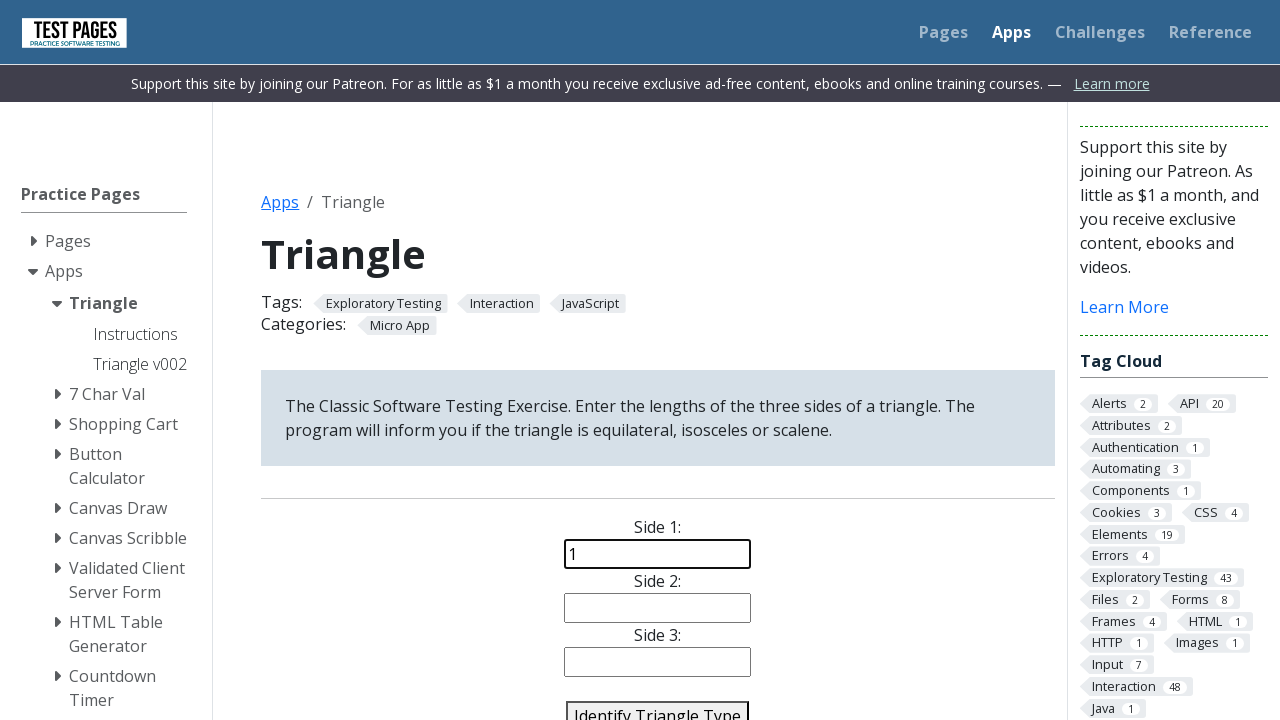

Filled side 2 field with value '2' on #side2
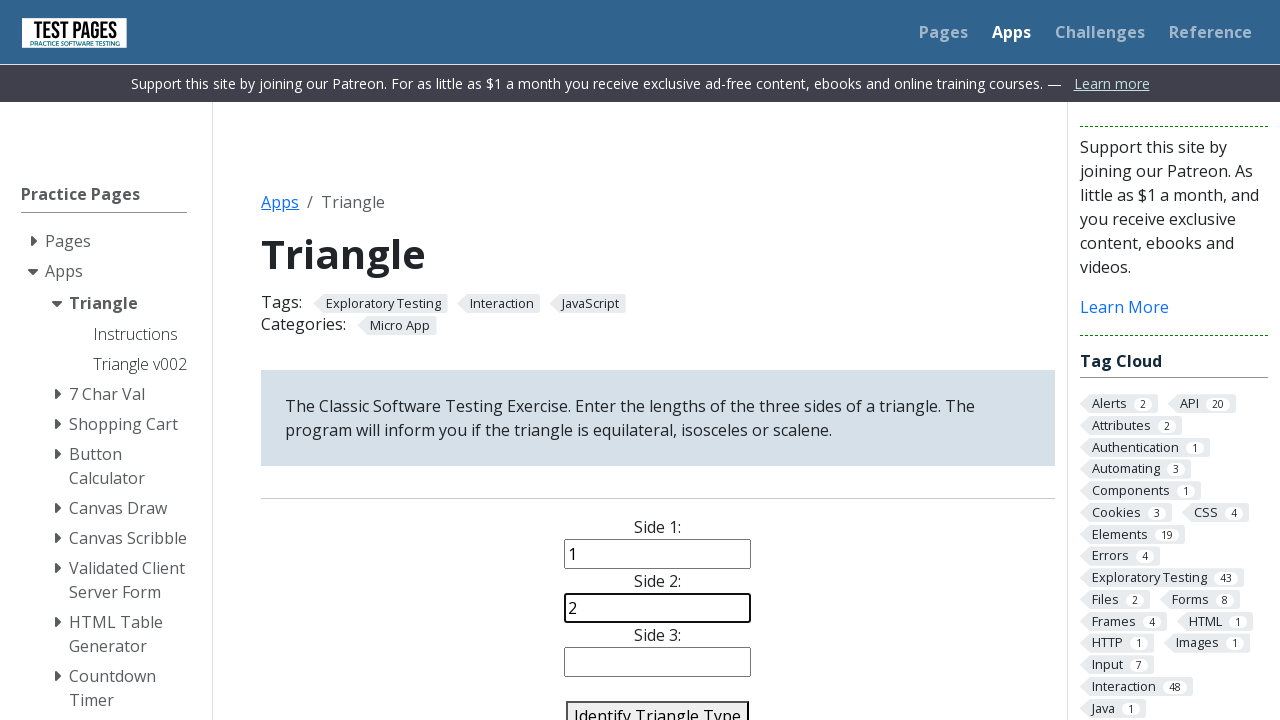

Filled side 3 field with value '1' on #side3
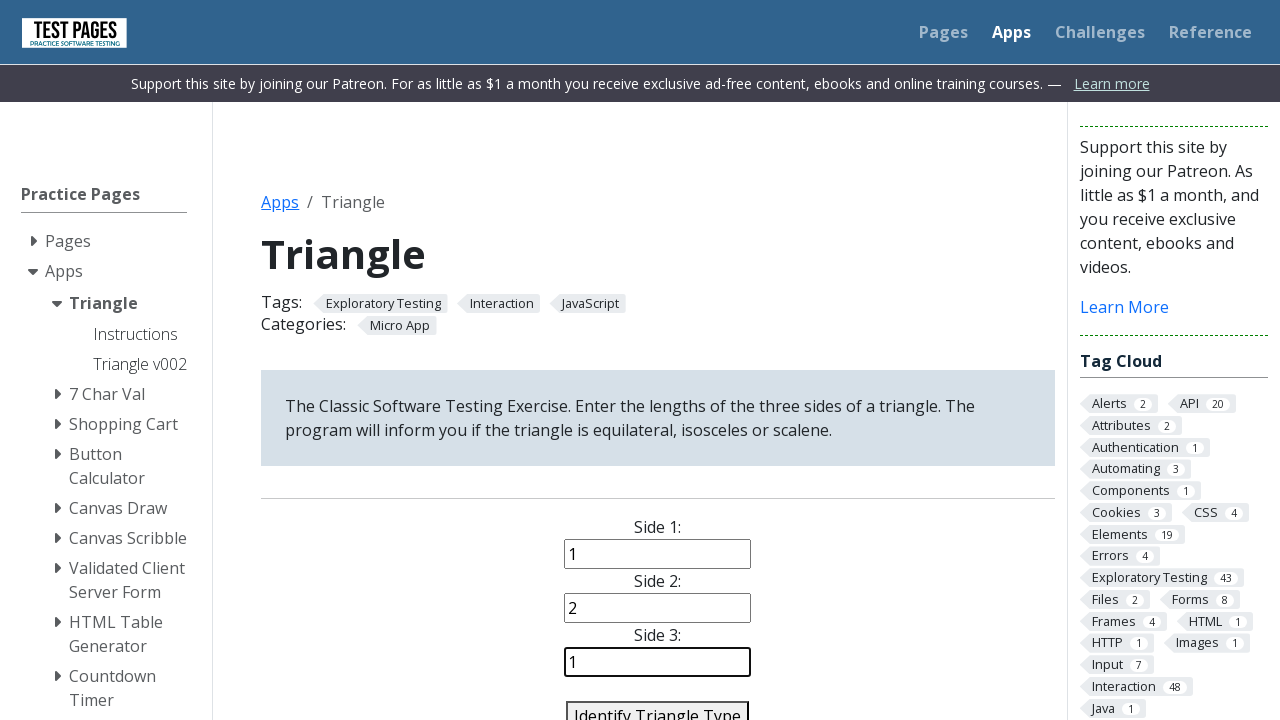

Clicked identify triangle button at (658, 705) on #identify-triangle-action
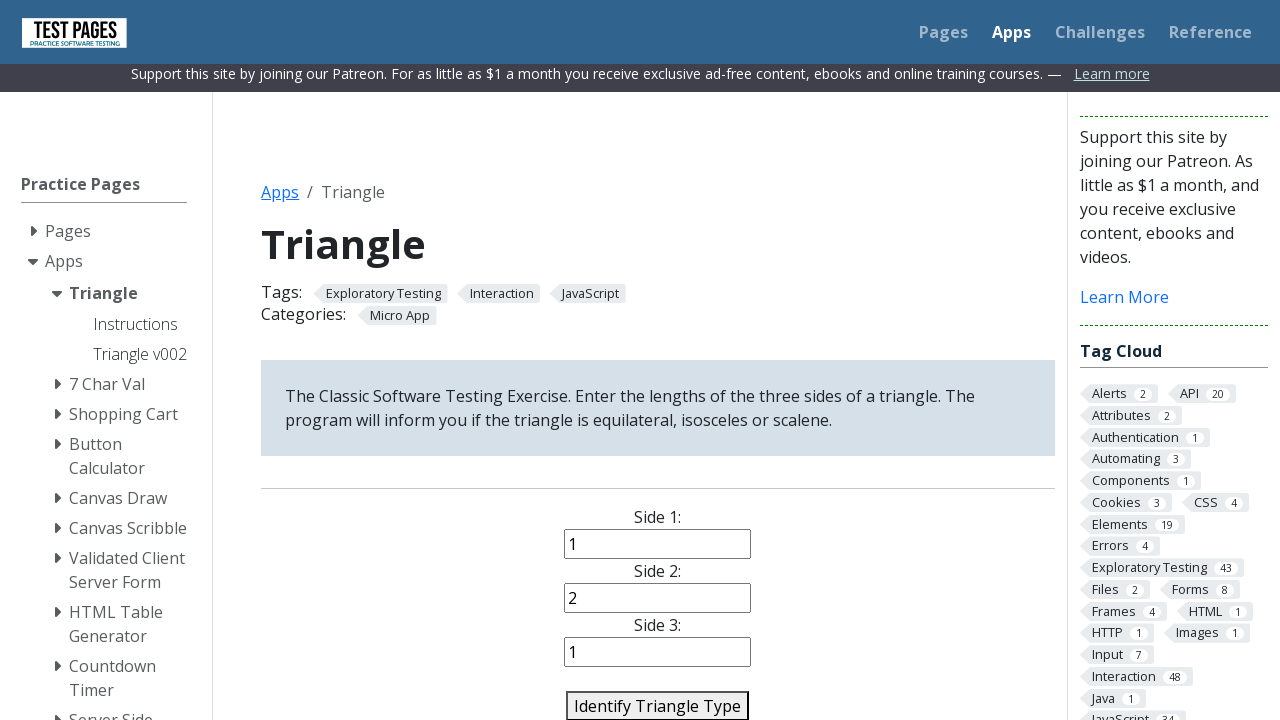

Triangle type result element loaded
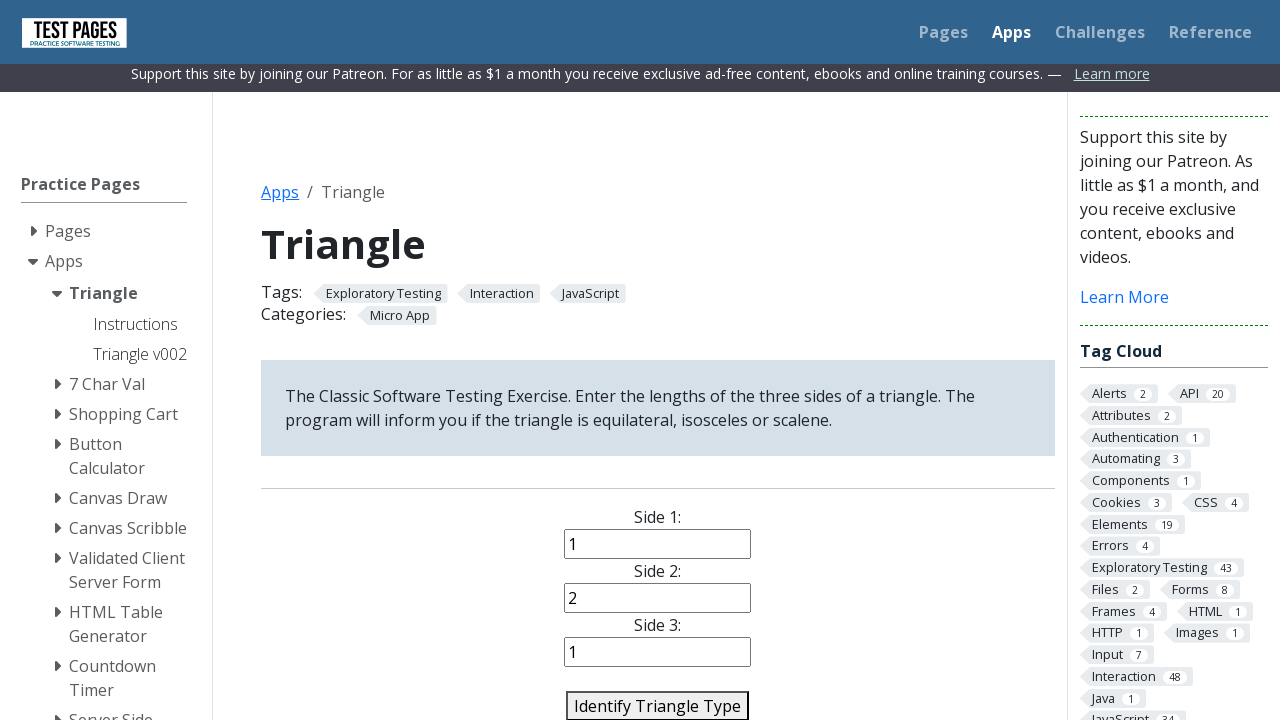

Verified error message displays that sides 1, 2, 1 do not form a valid triangle
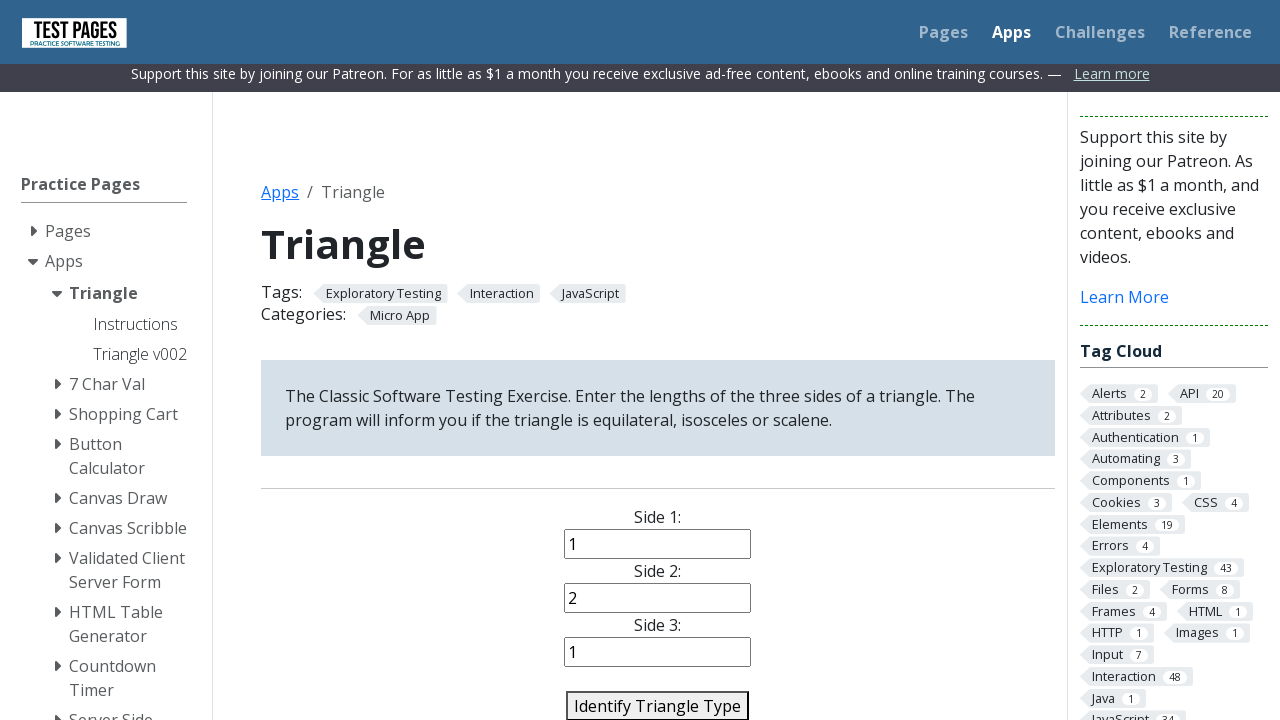

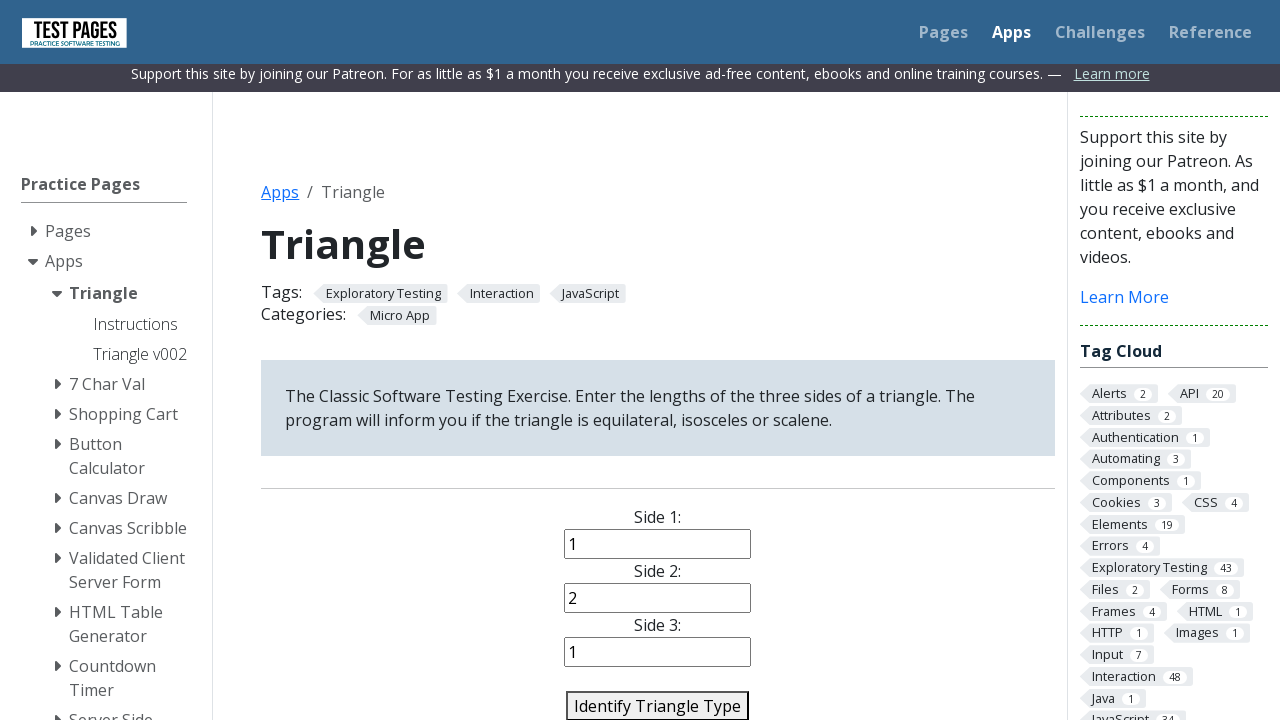